Tests that edits are saved when the edit field loses focus (blur event)

Starting URL: https://demo.playwright.dev/todomvc

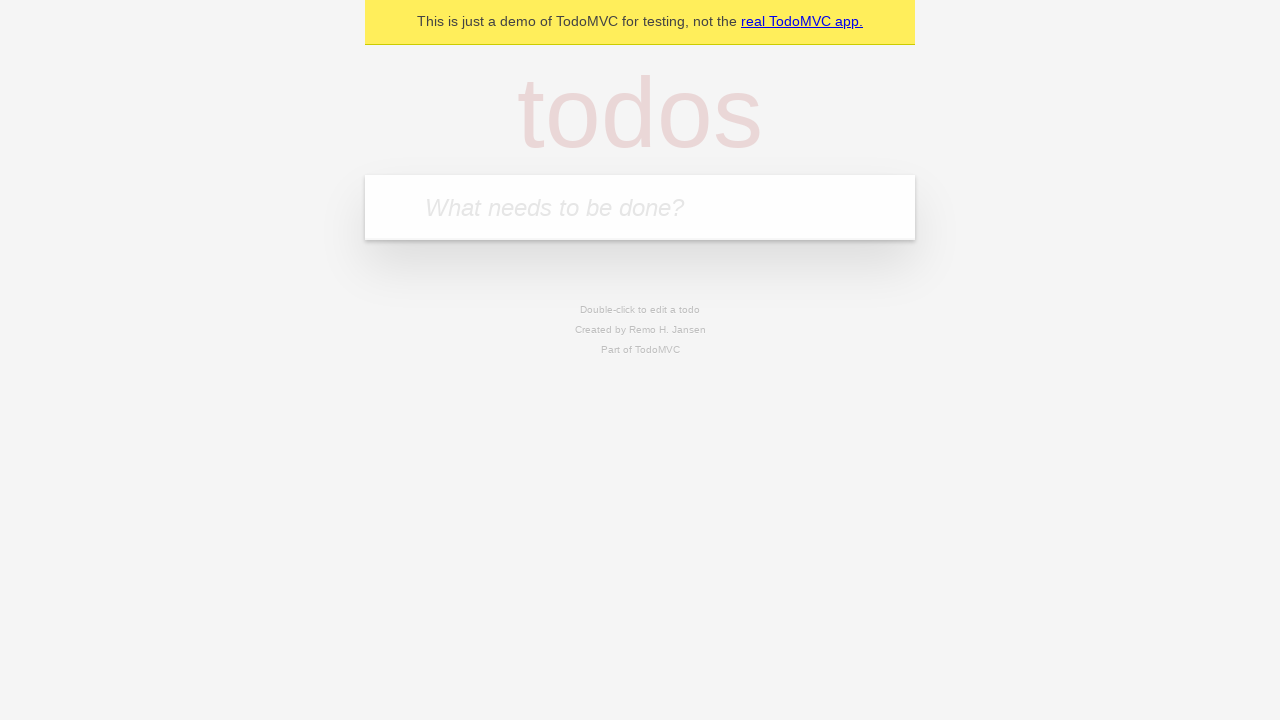

Filled first todo input with 'buy some cheese' on .new-todo
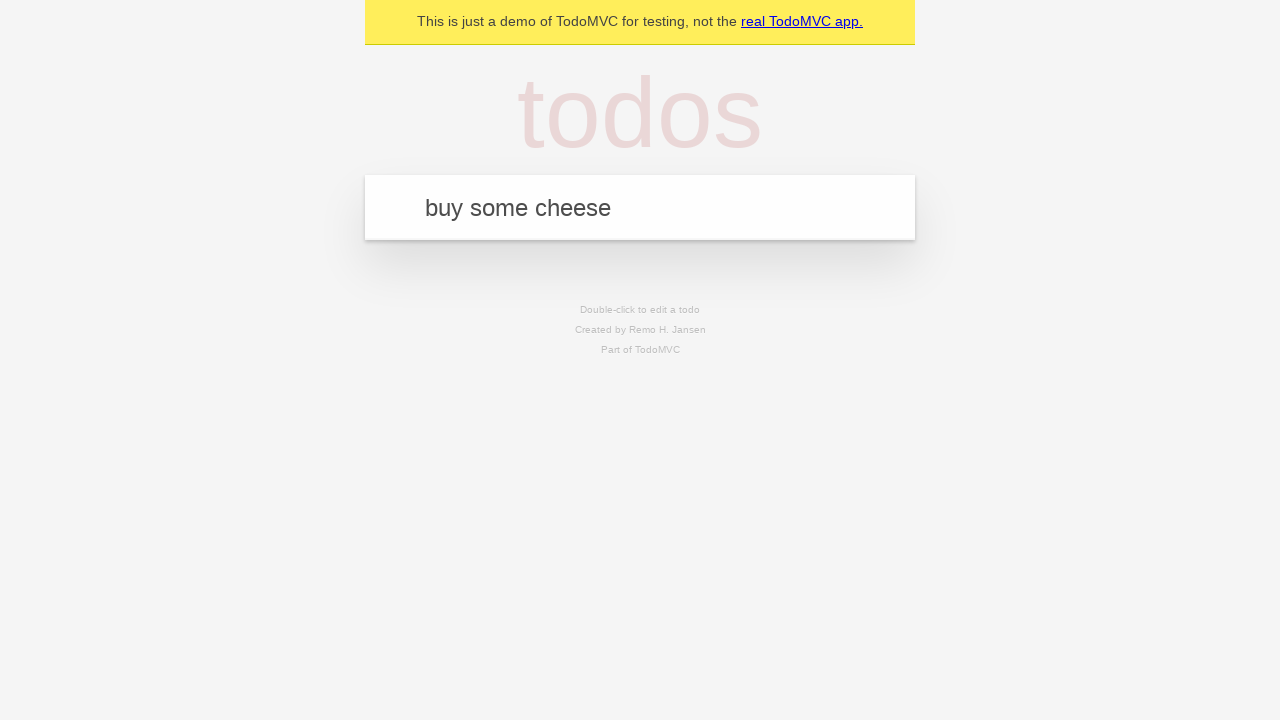

Pressed Enter to create first todo on .new-todo
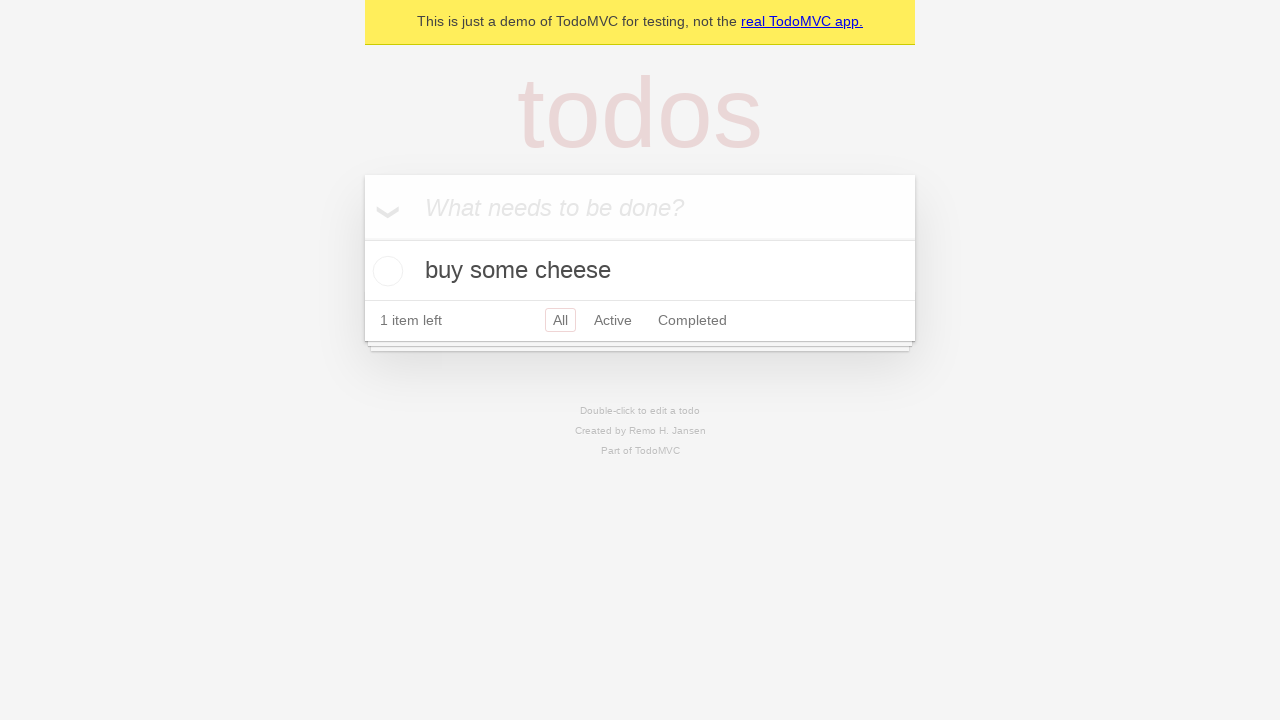

Filled second todo input with 'feed the cat' on .new-todo
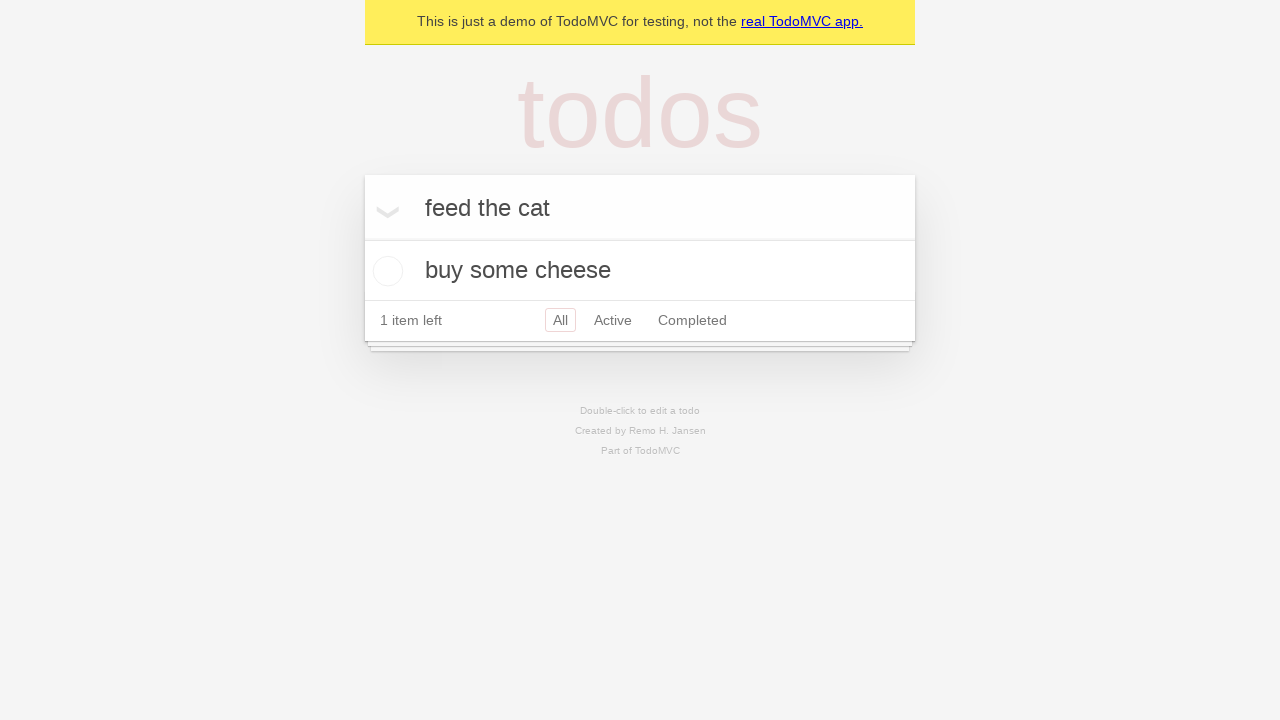

Pressed Enter to create second todo on .new-todo
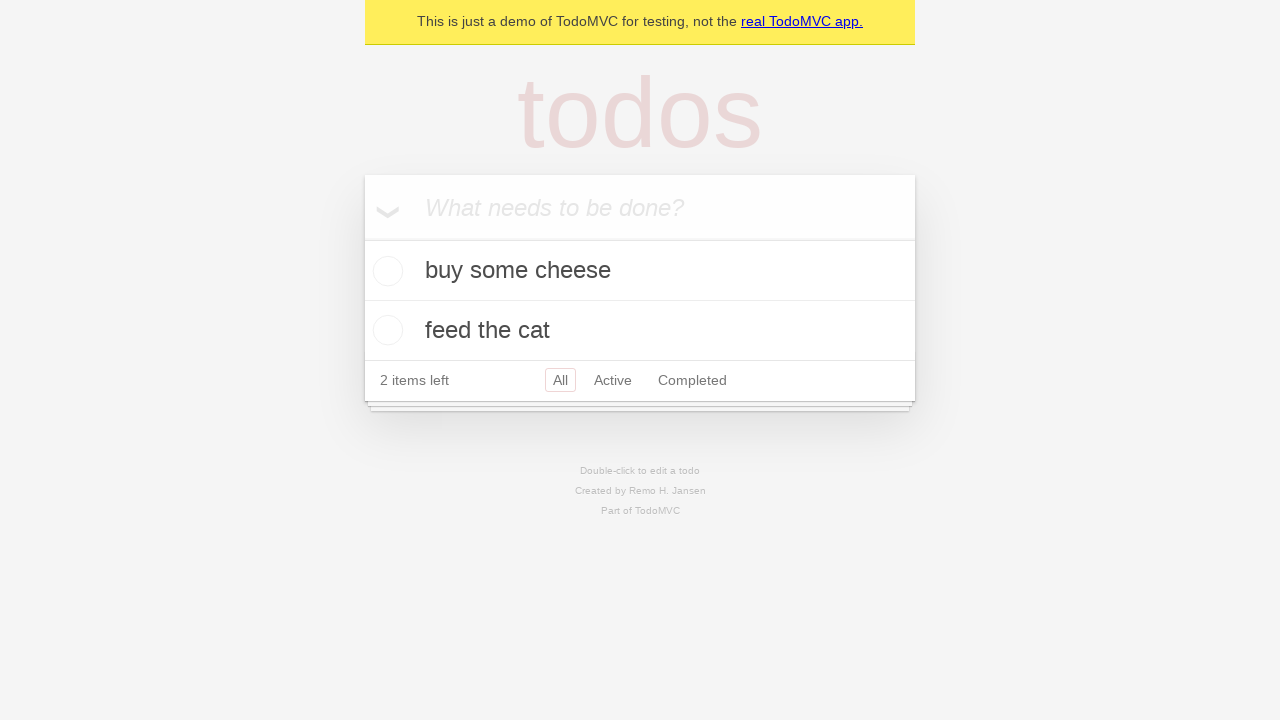

Filled third todo input with 'book a doctors appointment' on .new-todo
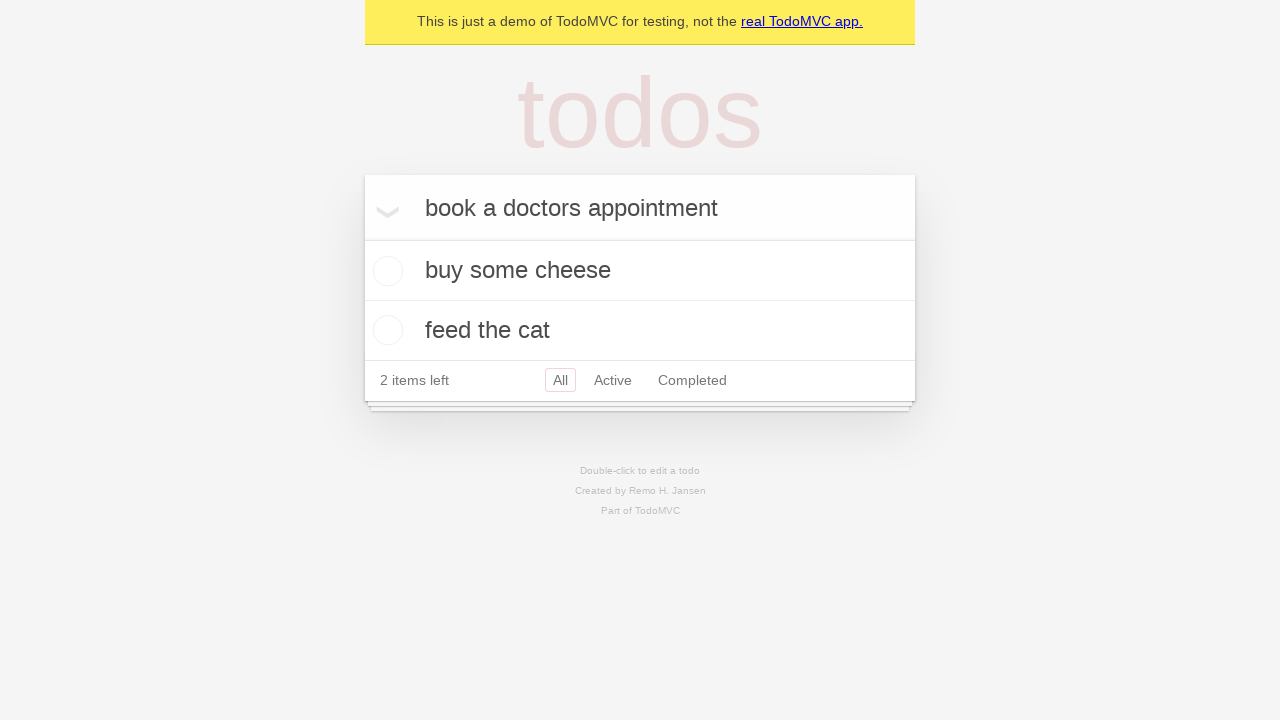

Pressed Enter to create third todo on .new-todo
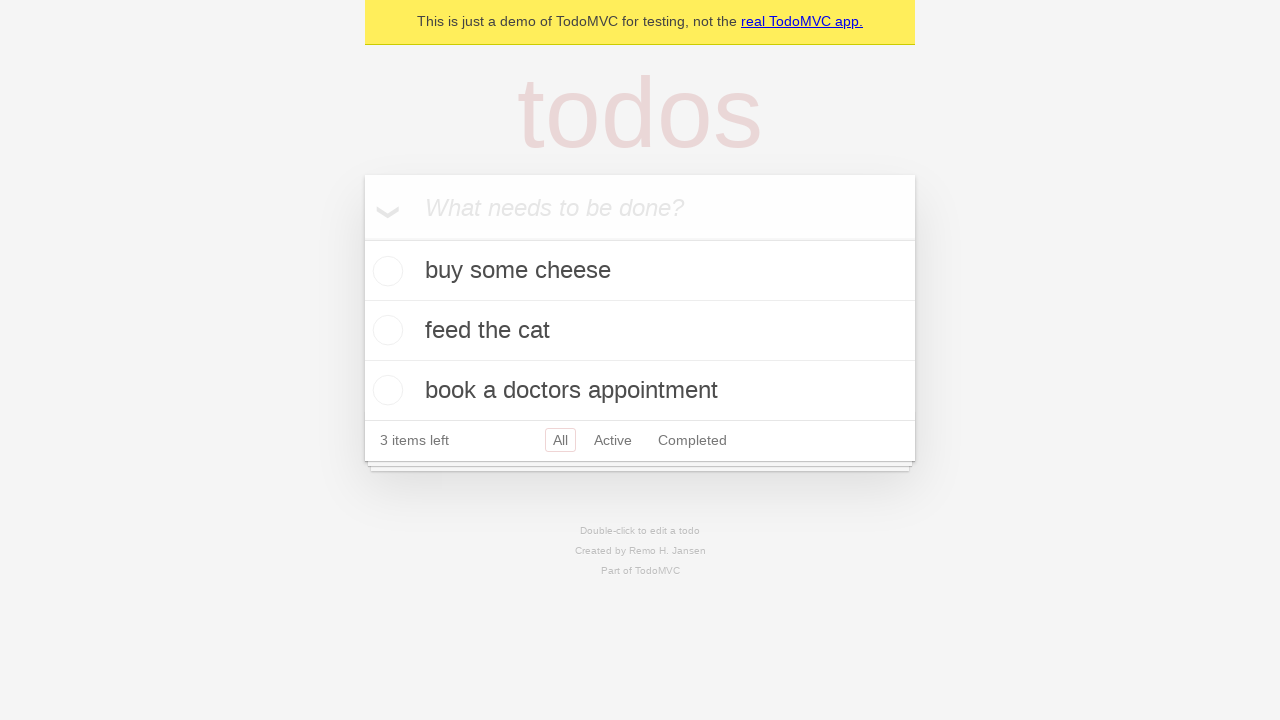

Double-clicked second todo to enter edit mode at (640, 331) on .todo-list li >> nth=1
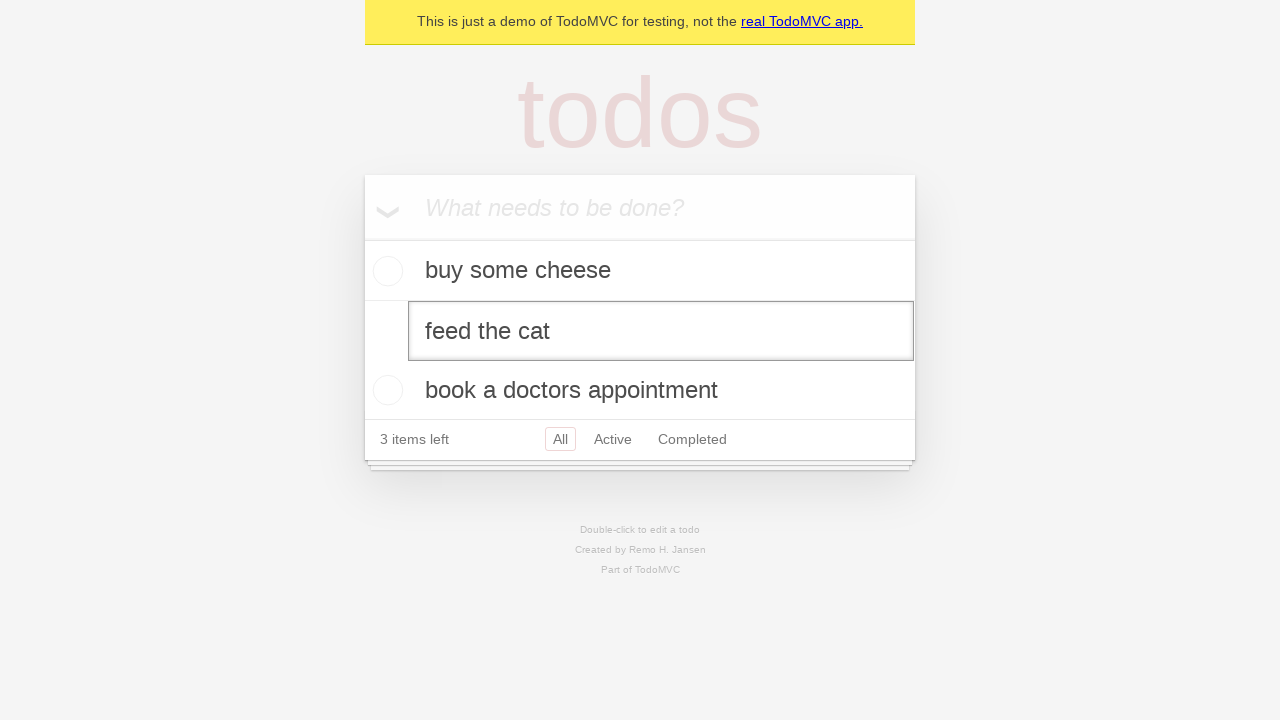

Filled edit field with 'buy some sausages' on .todo-list li >> nth=1 >> .edit
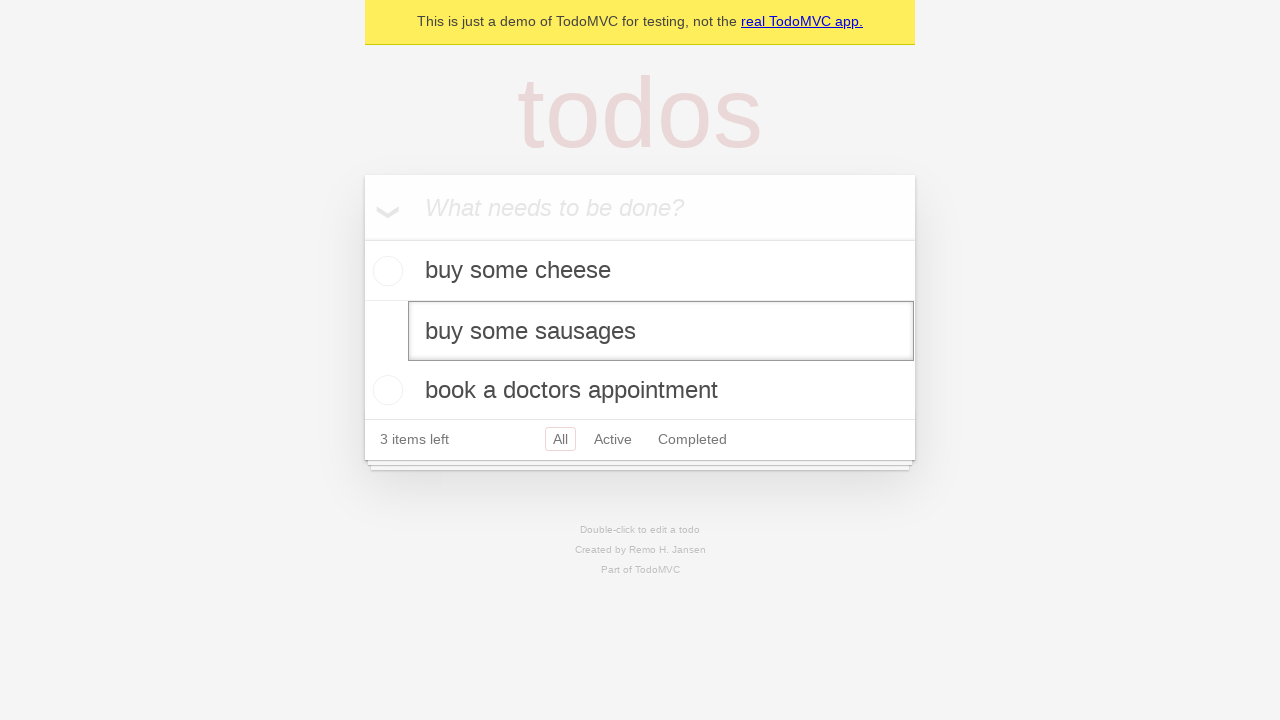

Dispatched blur event to save todo edits
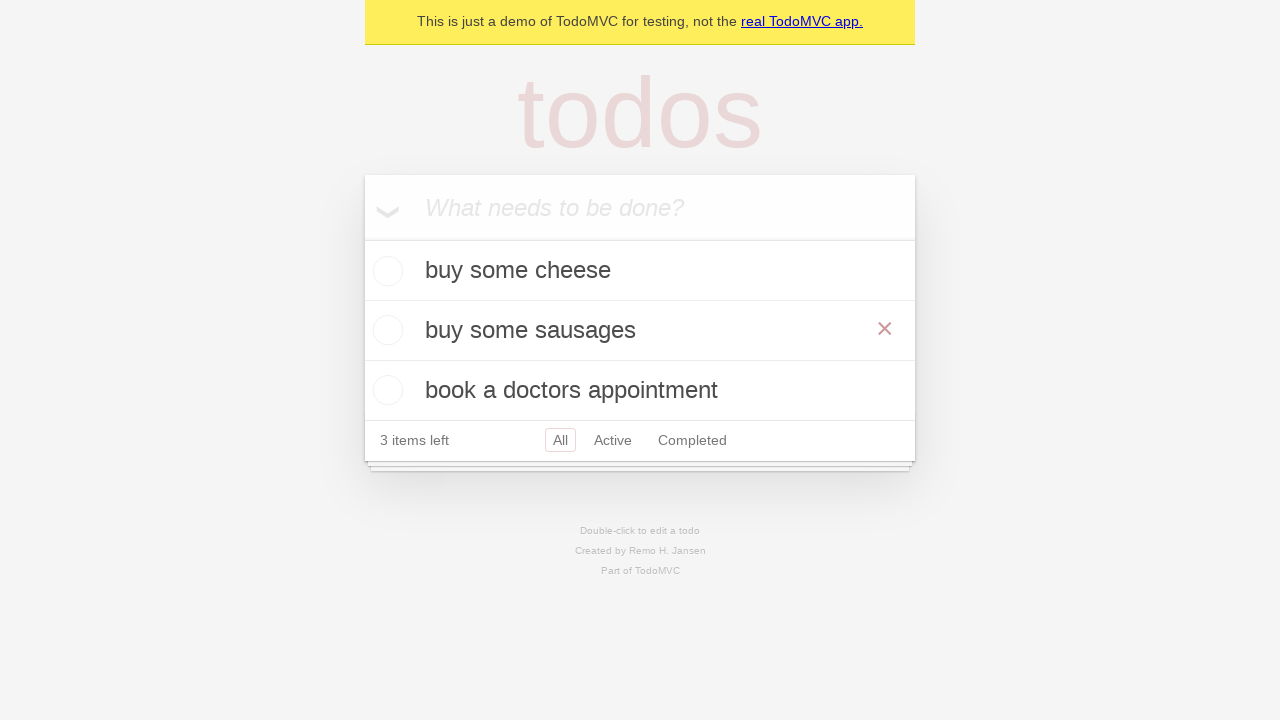

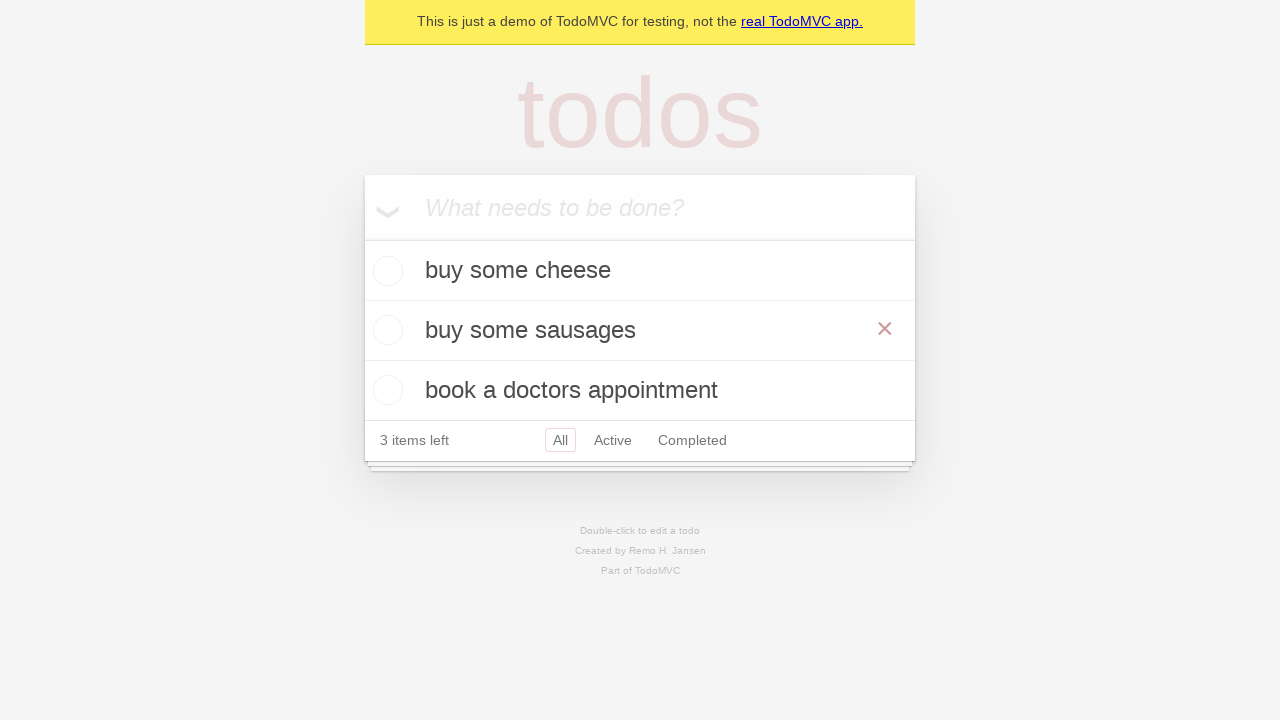